Tests dropdown selection functionality on Selenium's web form demo page by selecting an option from a dropdown menu

Starting URL: https://www.selenium.dev/selenium/web/web-form.html

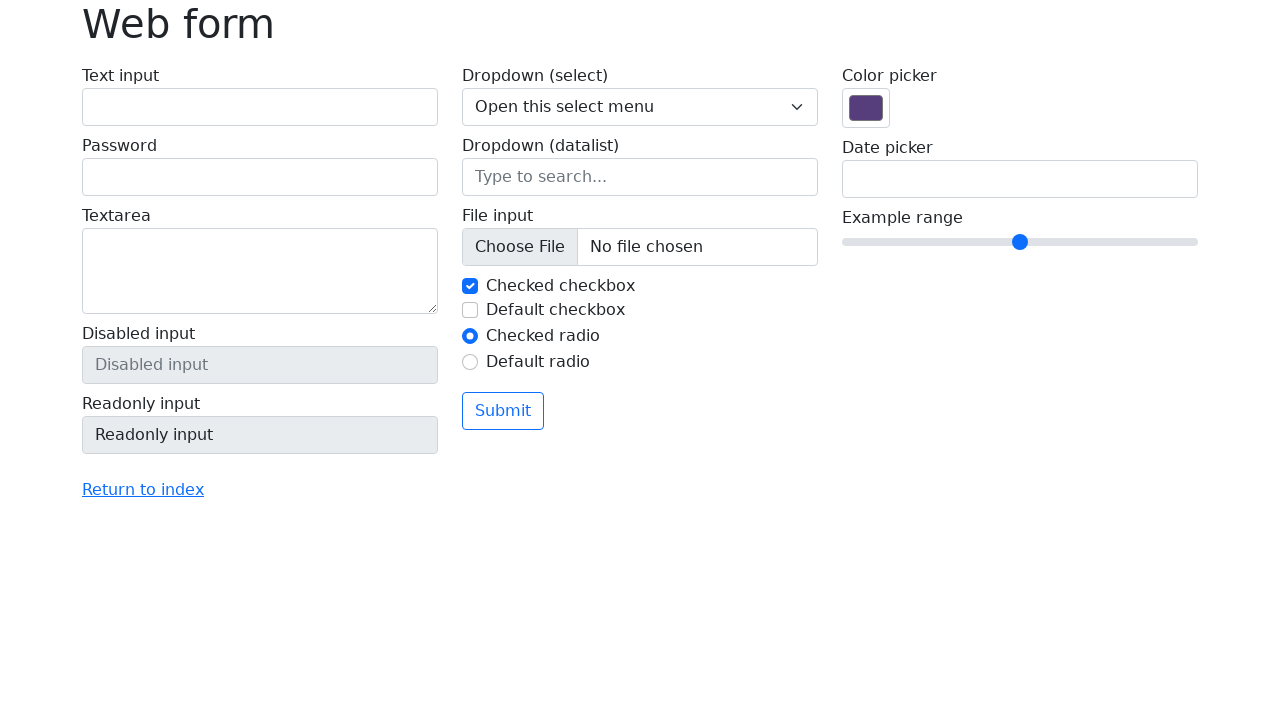

Navigated to Selenium web form demo page
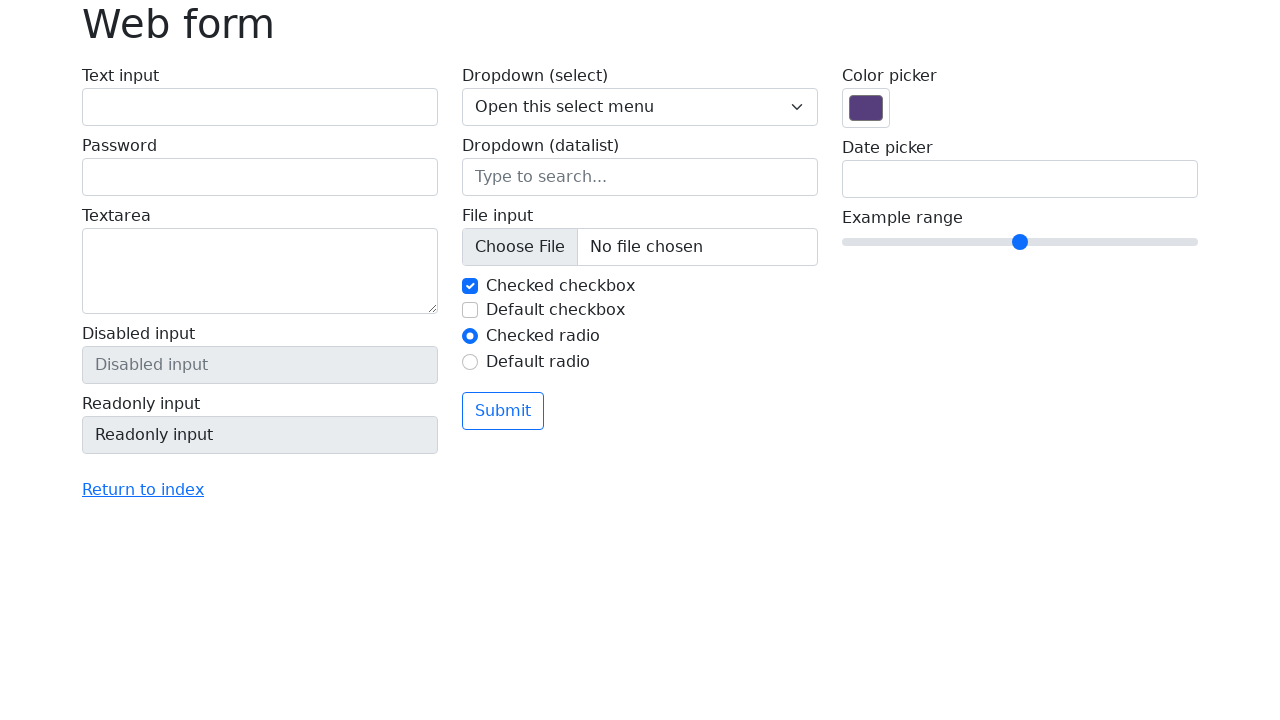

Selected 'Two' from the dropdown menu on select.form-select
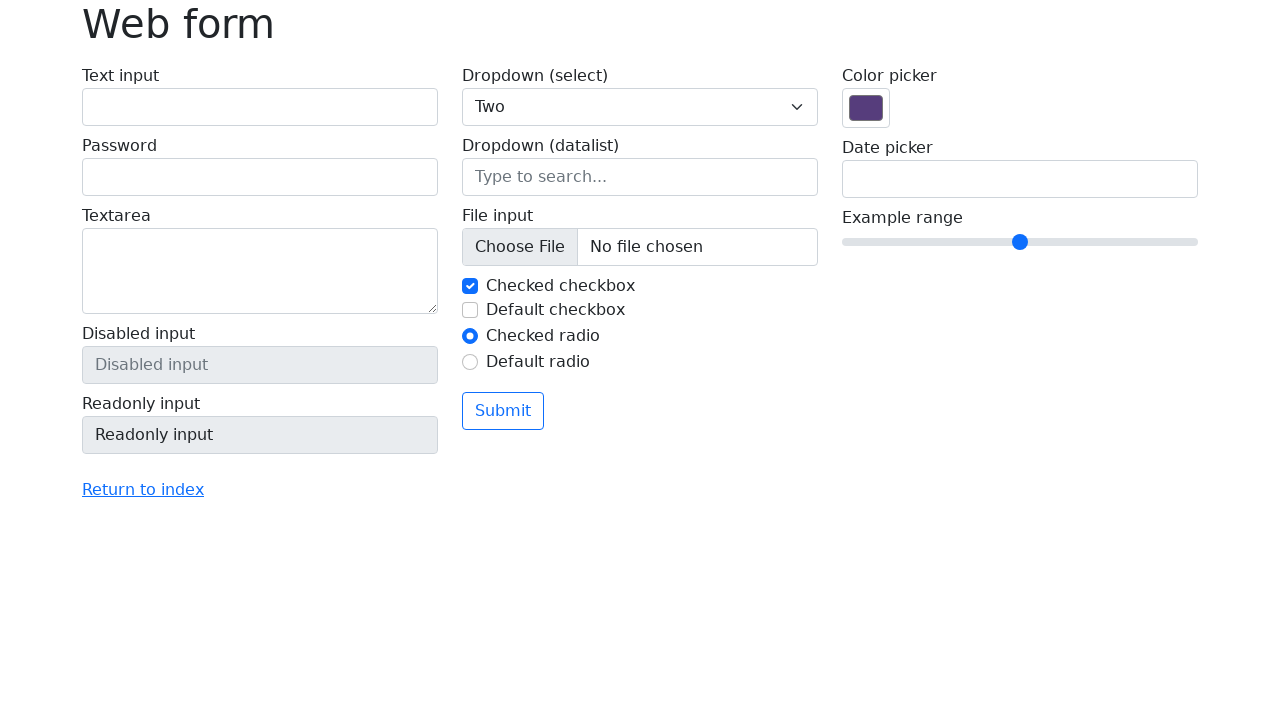

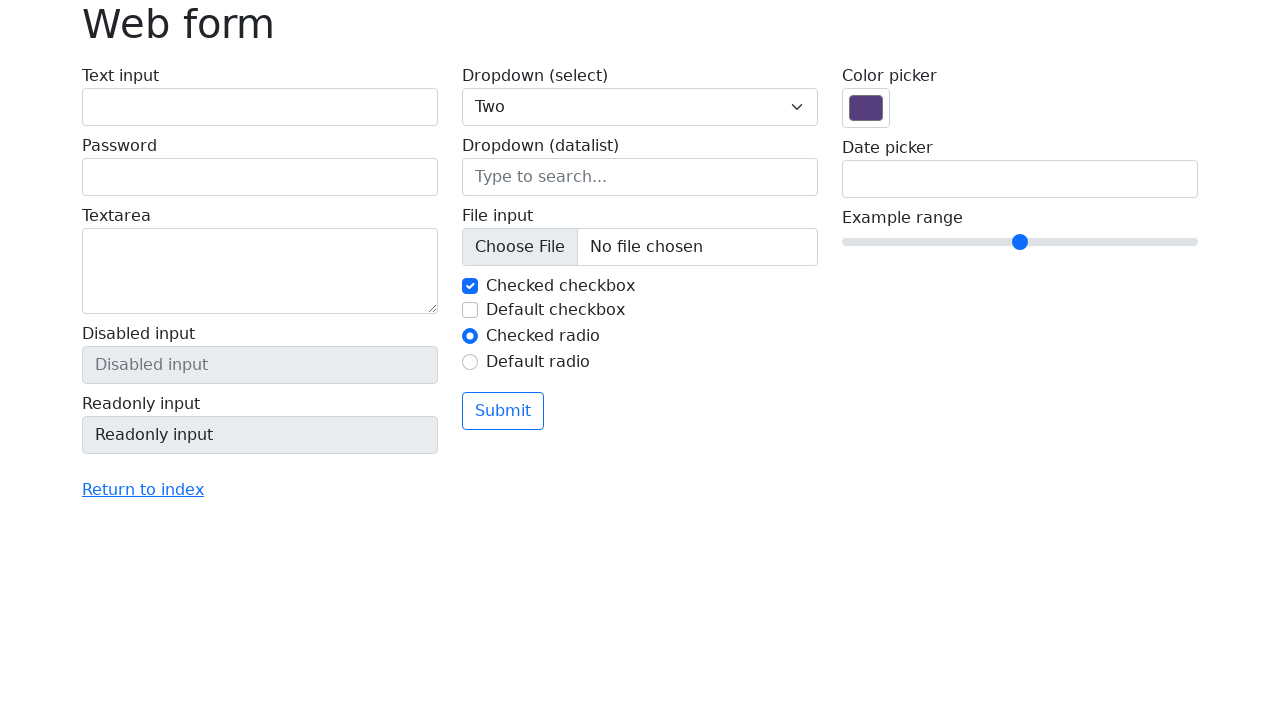